Fills out an e-passport application onboarding form by selecting citizenship status, district, and police station

Starting URL: https://epassport.gov.bd/onboarding

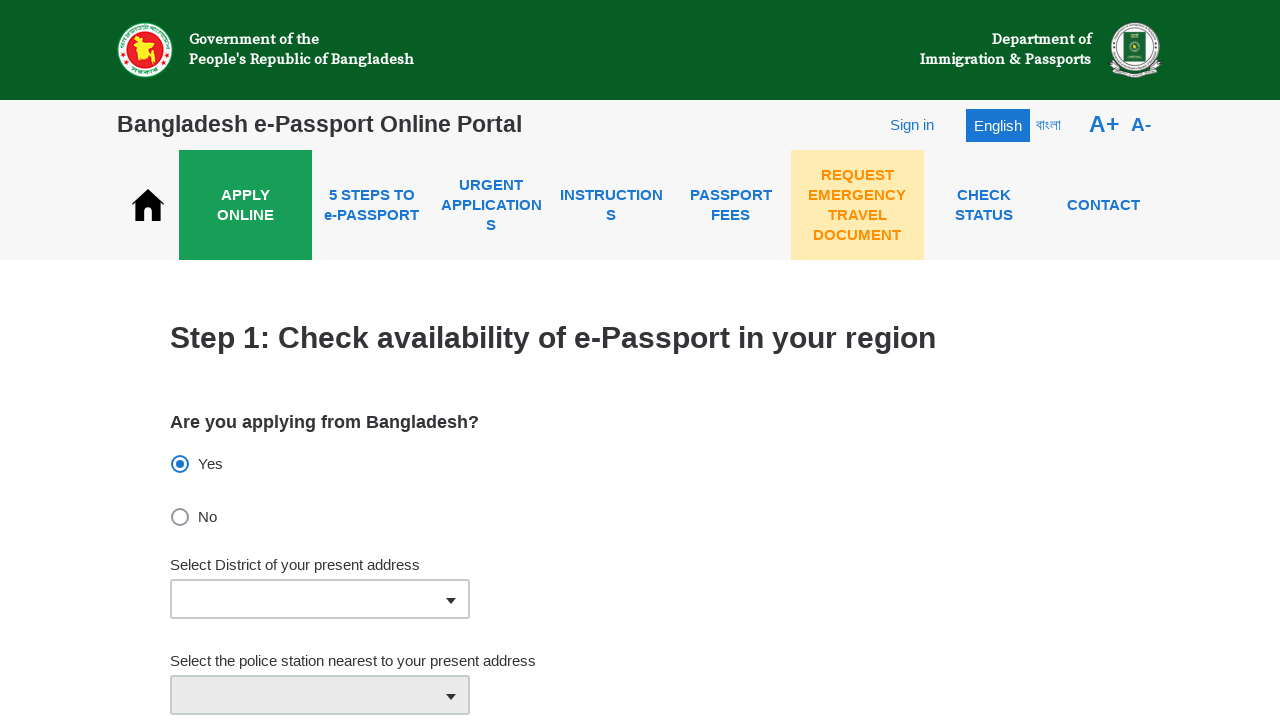

Clicked 'No' for Bangladesh citizenship question (first attempt) at (195, 517) on label[for='applying-bangladeshCommon.Labels.No']
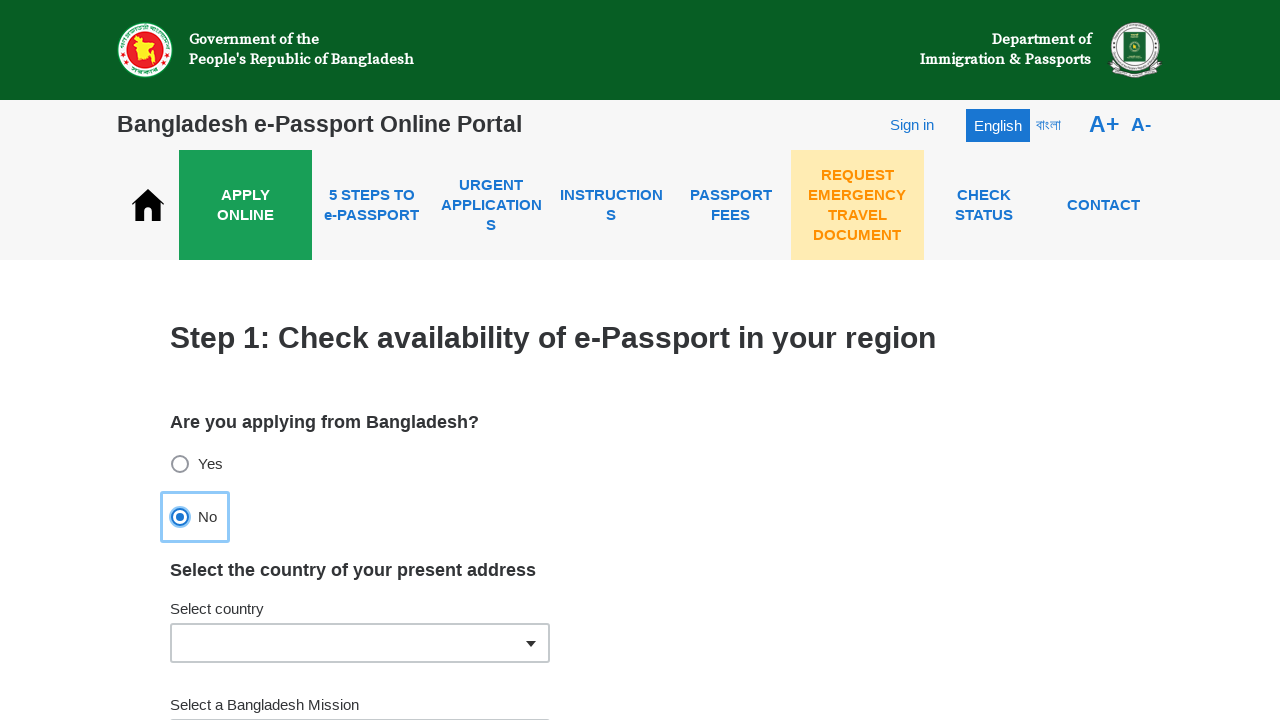

Waited for 'Yes' citizenship option to be available
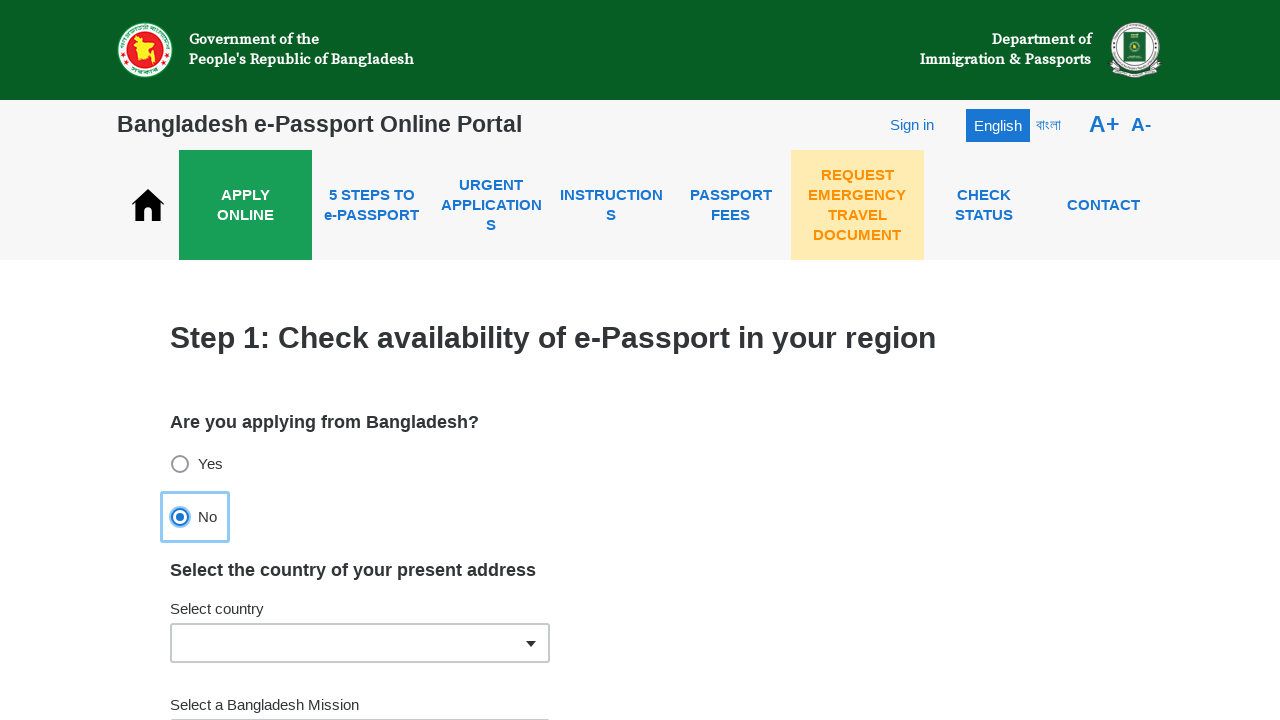

Clicked 'Yes' for Bangladesh citizenship question (overrides previous selection) at (198, 465) on label[for='applying-bangladeshCommon.Labels.Yes']
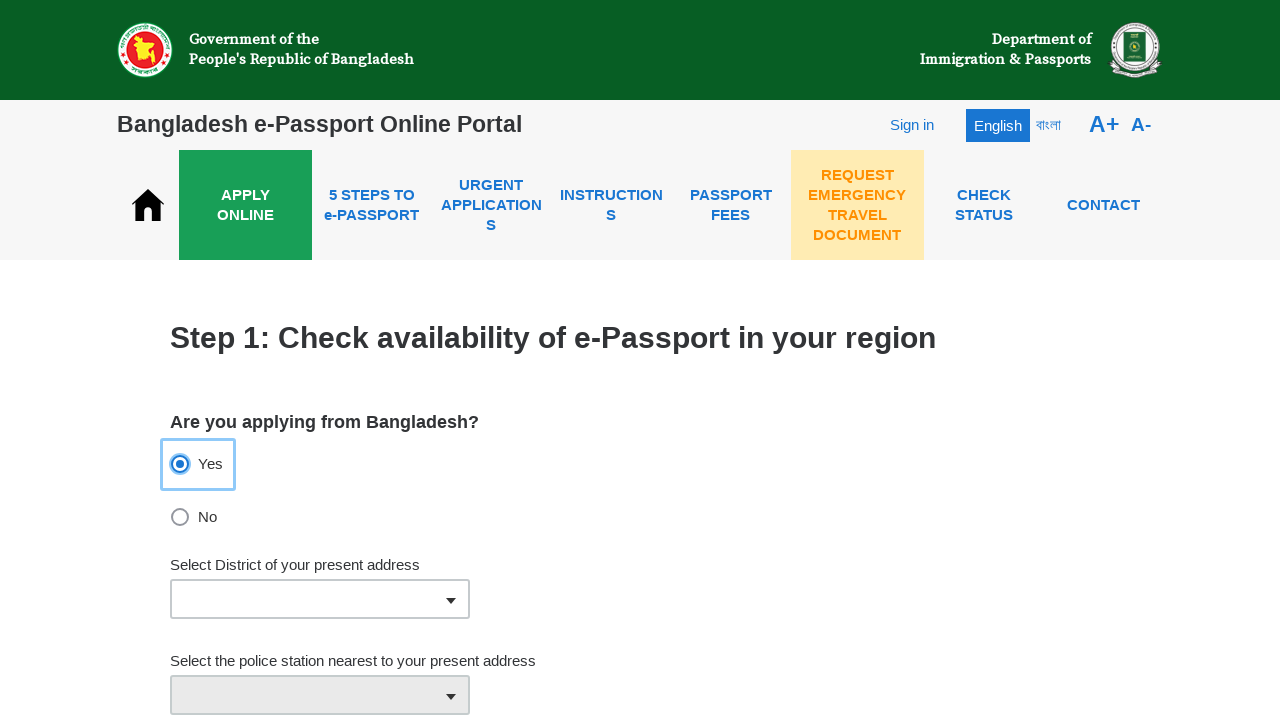

District input field is available
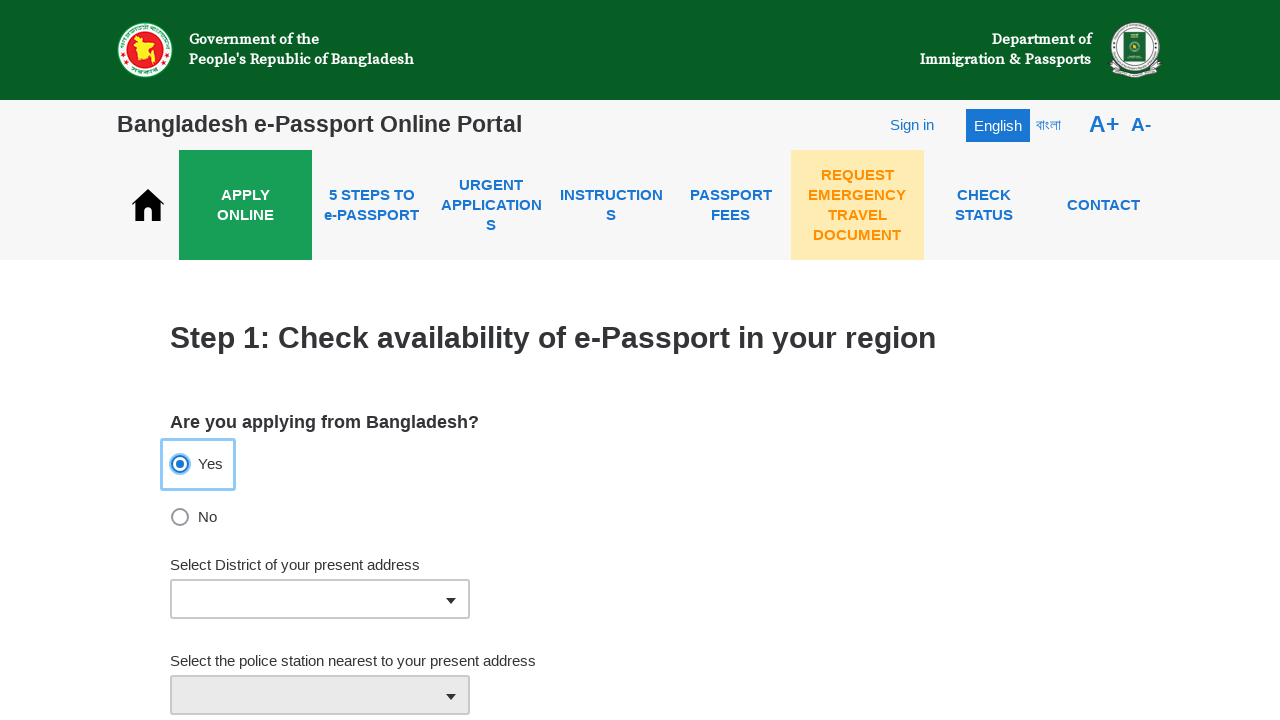

Clicked on district input field at (300, 599) on xpath=//input[@type='text']
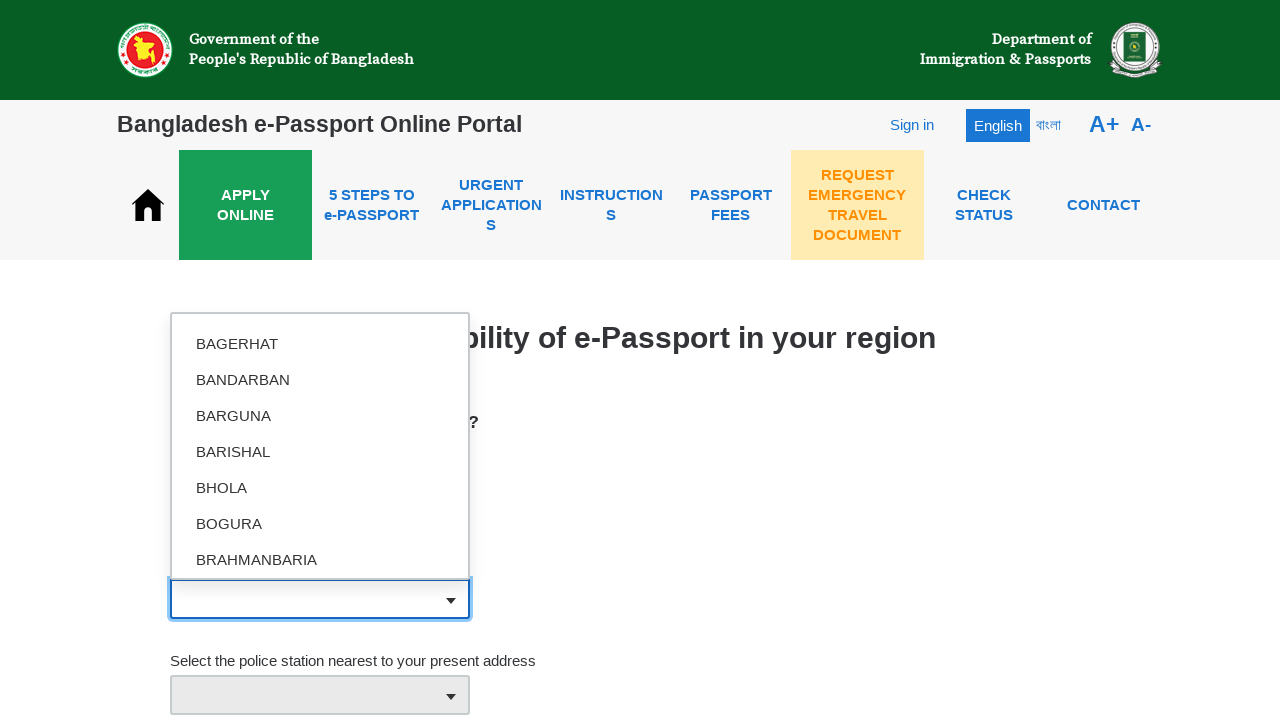

Filled district field with 'DHAKA' on //input[@type='text']
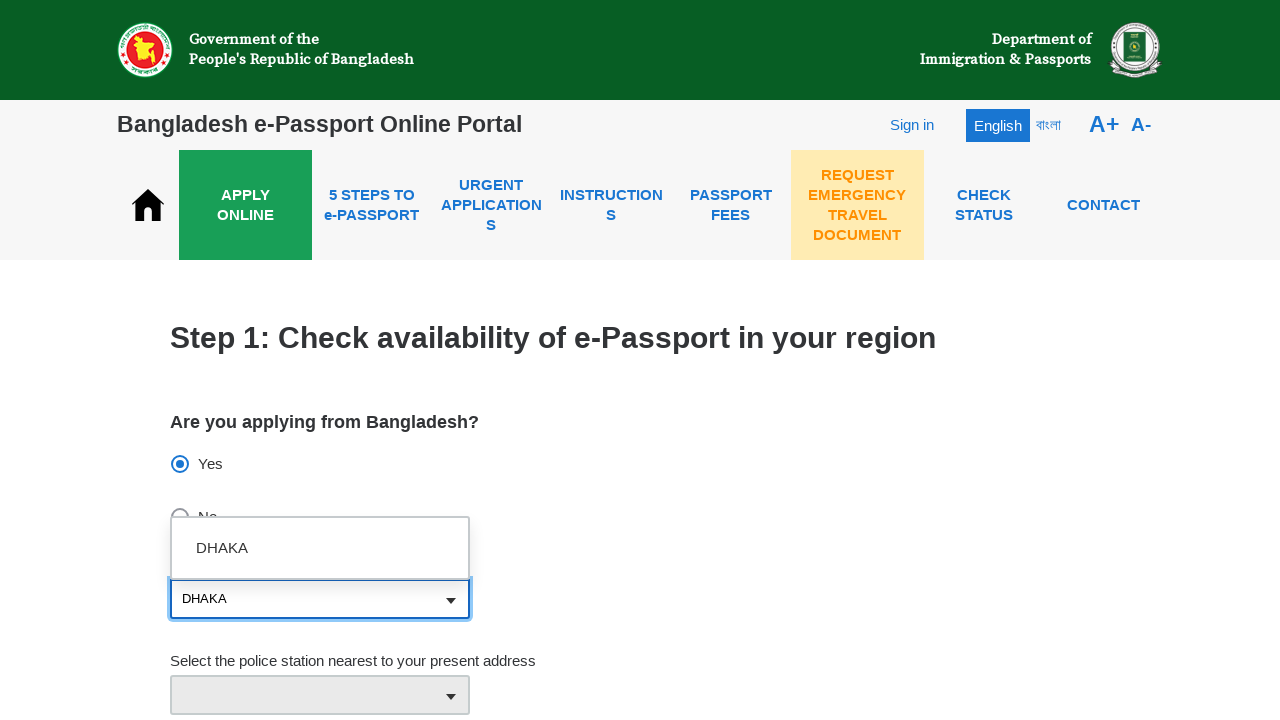

Waited 2 seconds for dropdown suggestions to appear
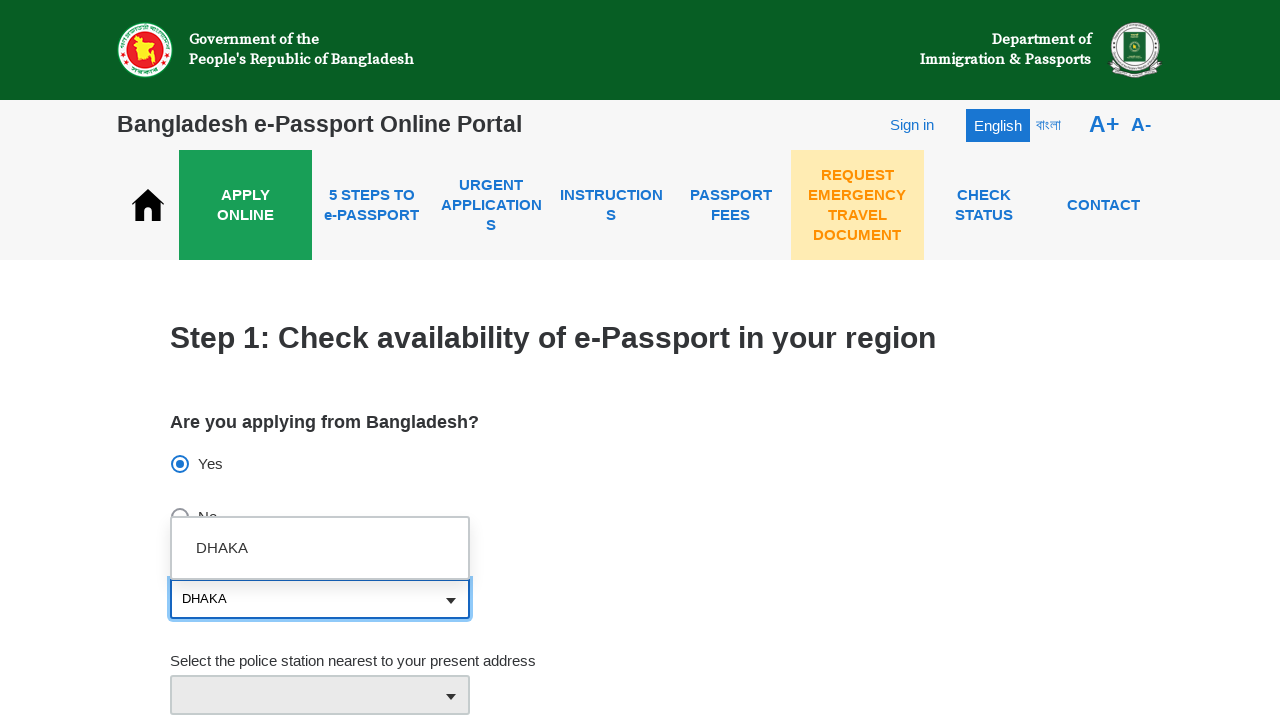

Pressed ArrowDown to navigate dropdown options
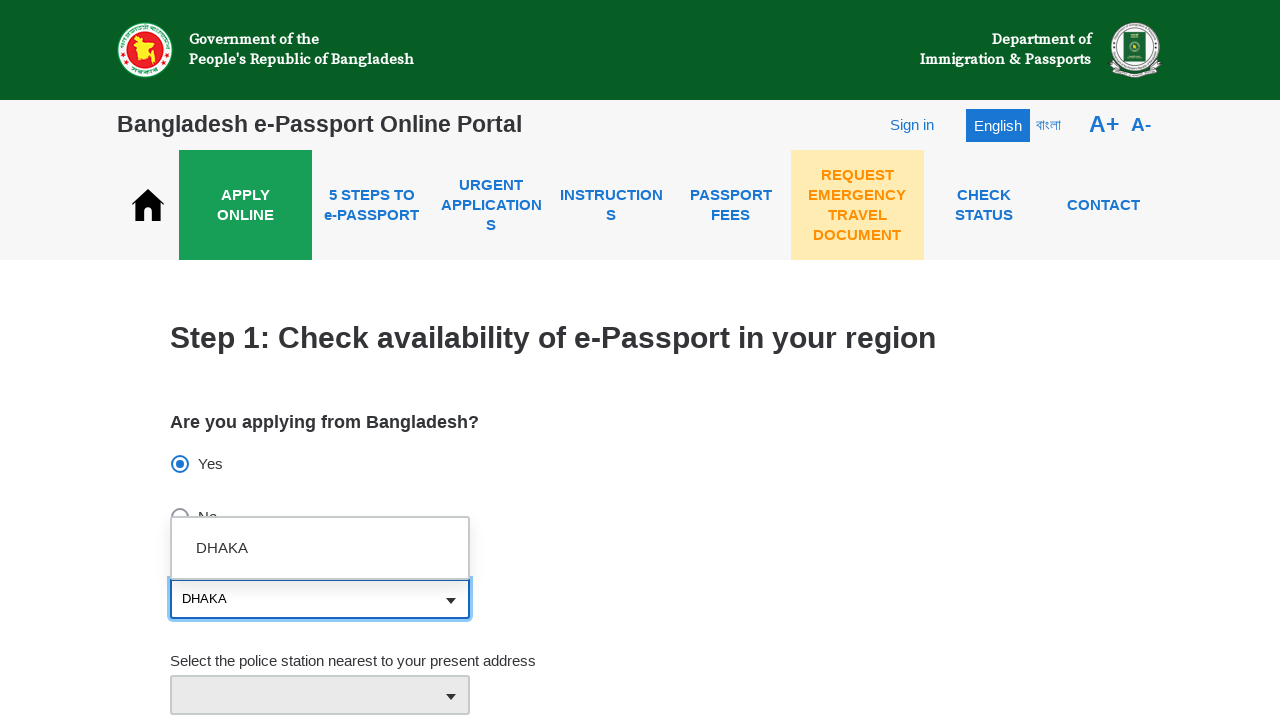

Pressed Enter to select DHAKA district
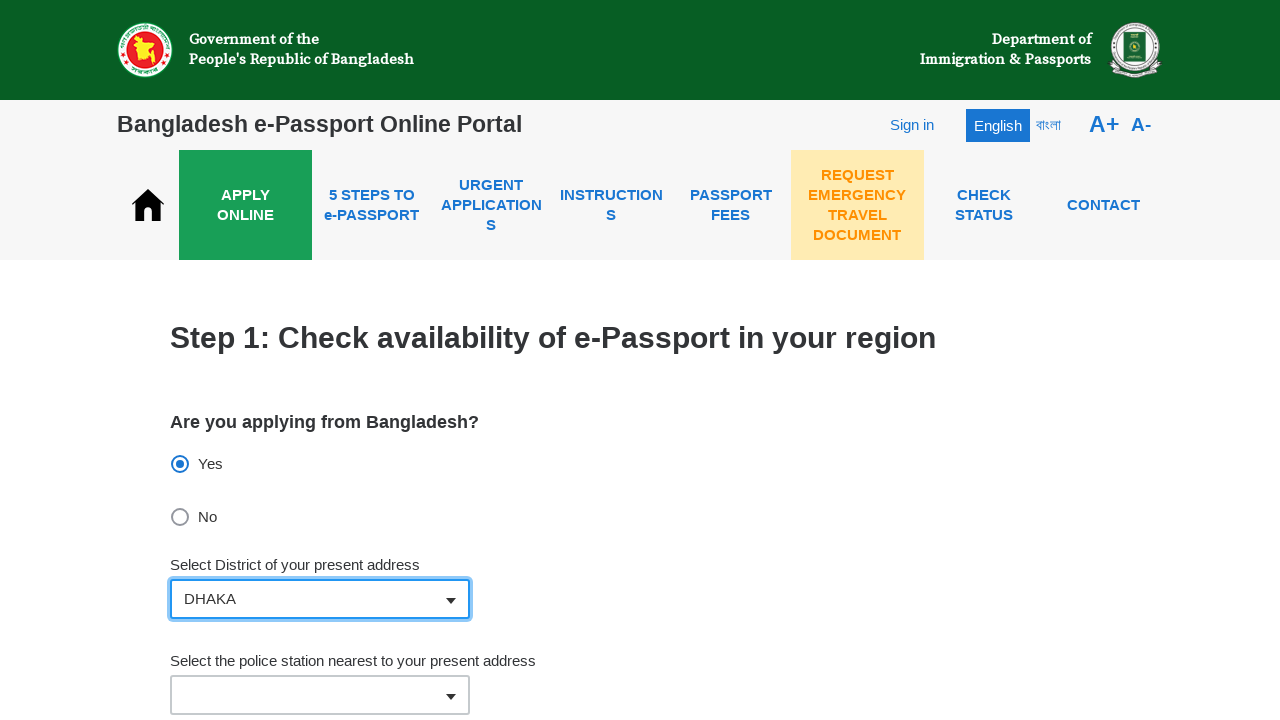

Waited 3 seconds for district selection to complete
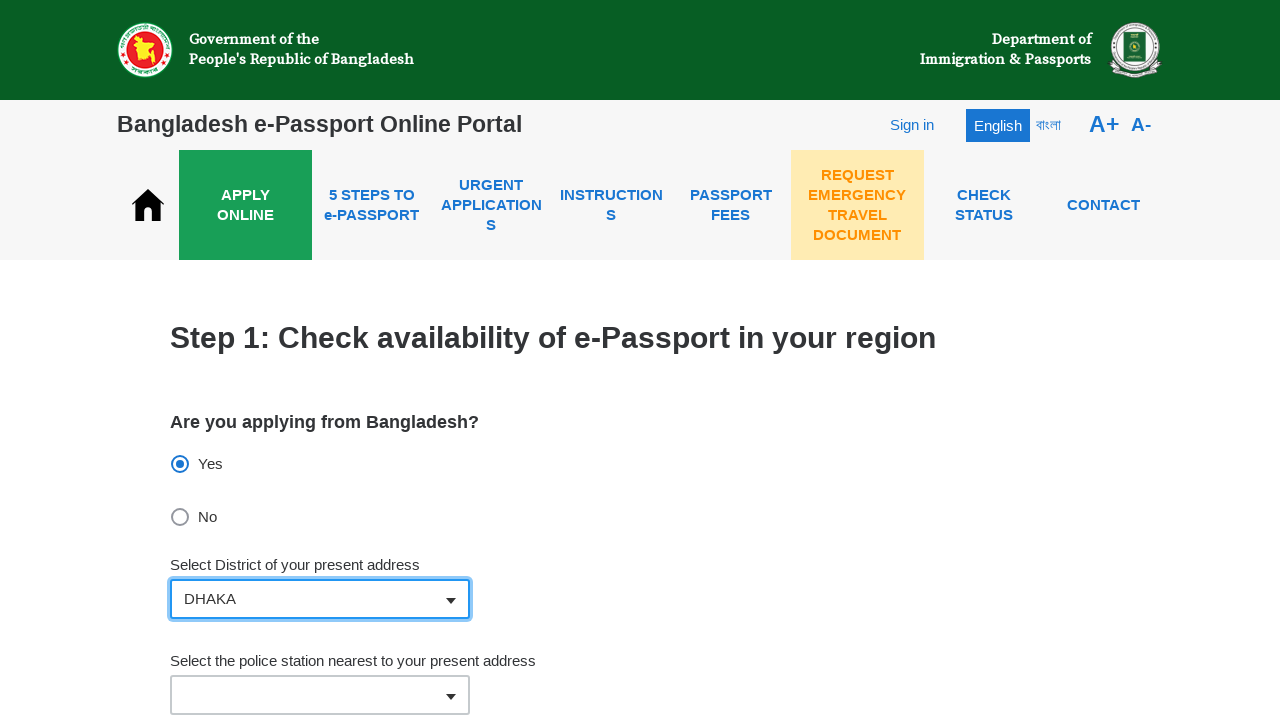

Police station input field is available
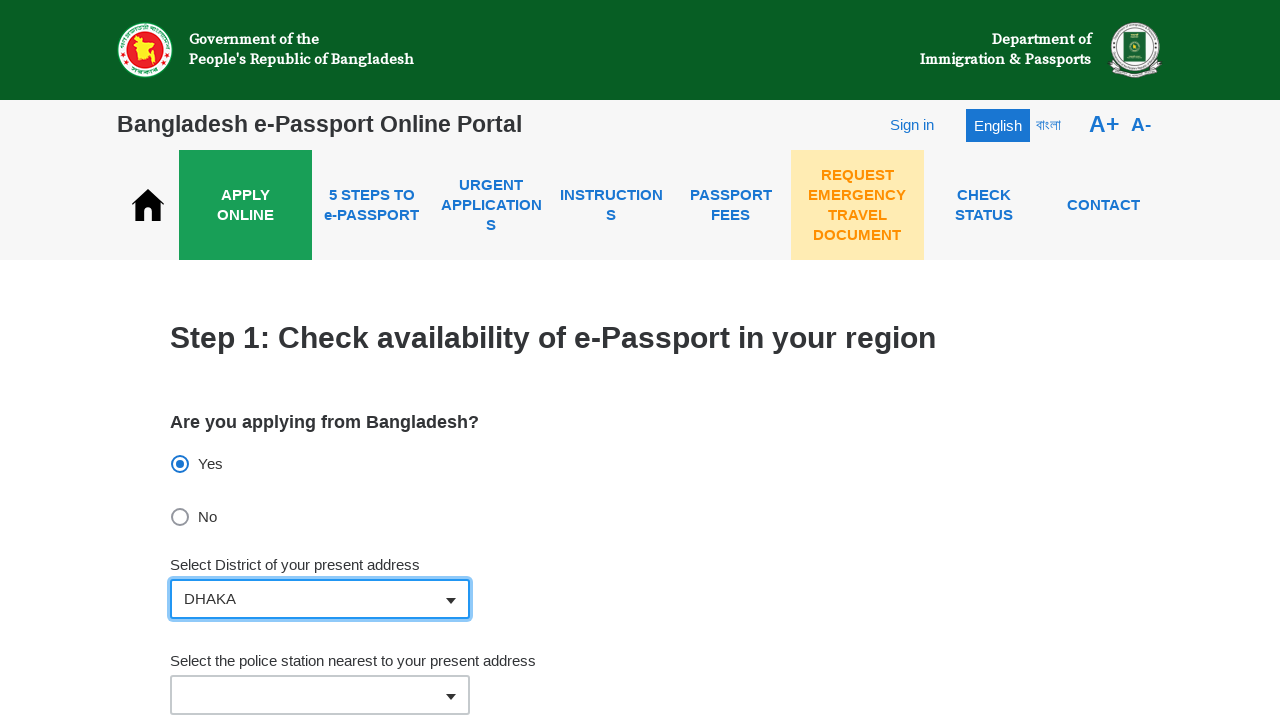

Clicked on police station input field at (300, 695) on (//input[@type='text'])[2]
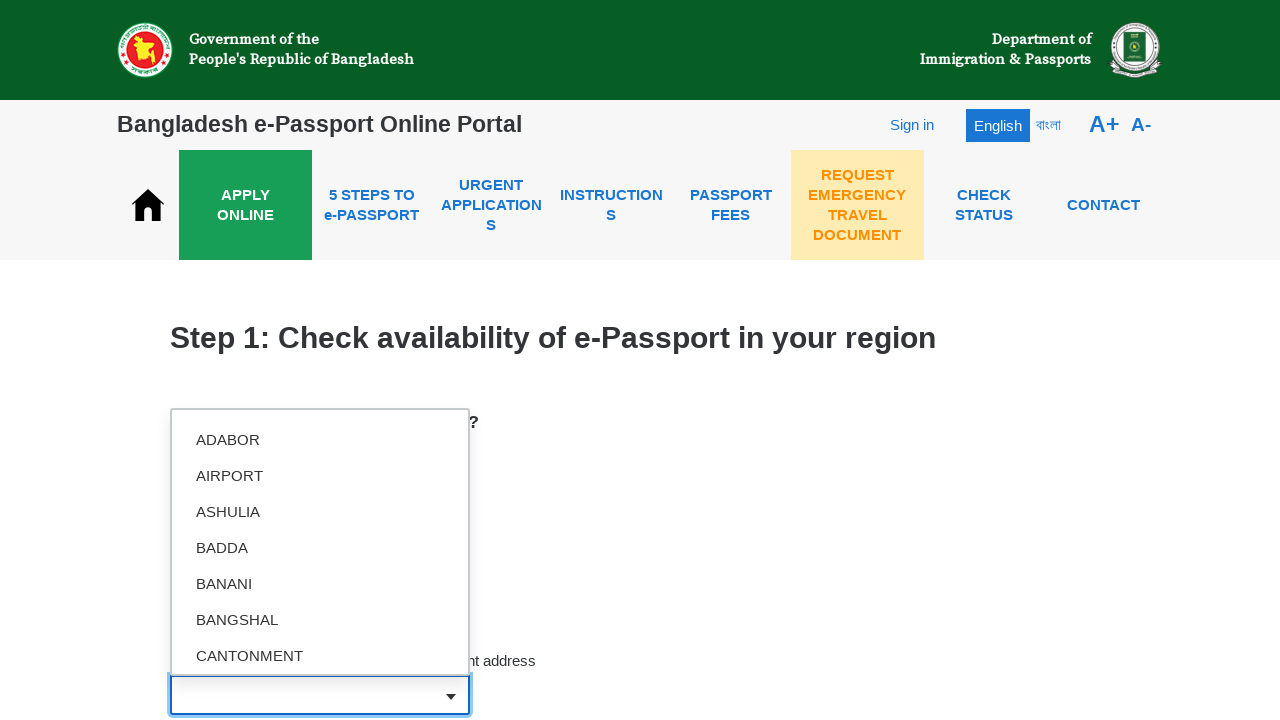

Filled police station field with 'BANANI' on (//input[@type='text'])[2]
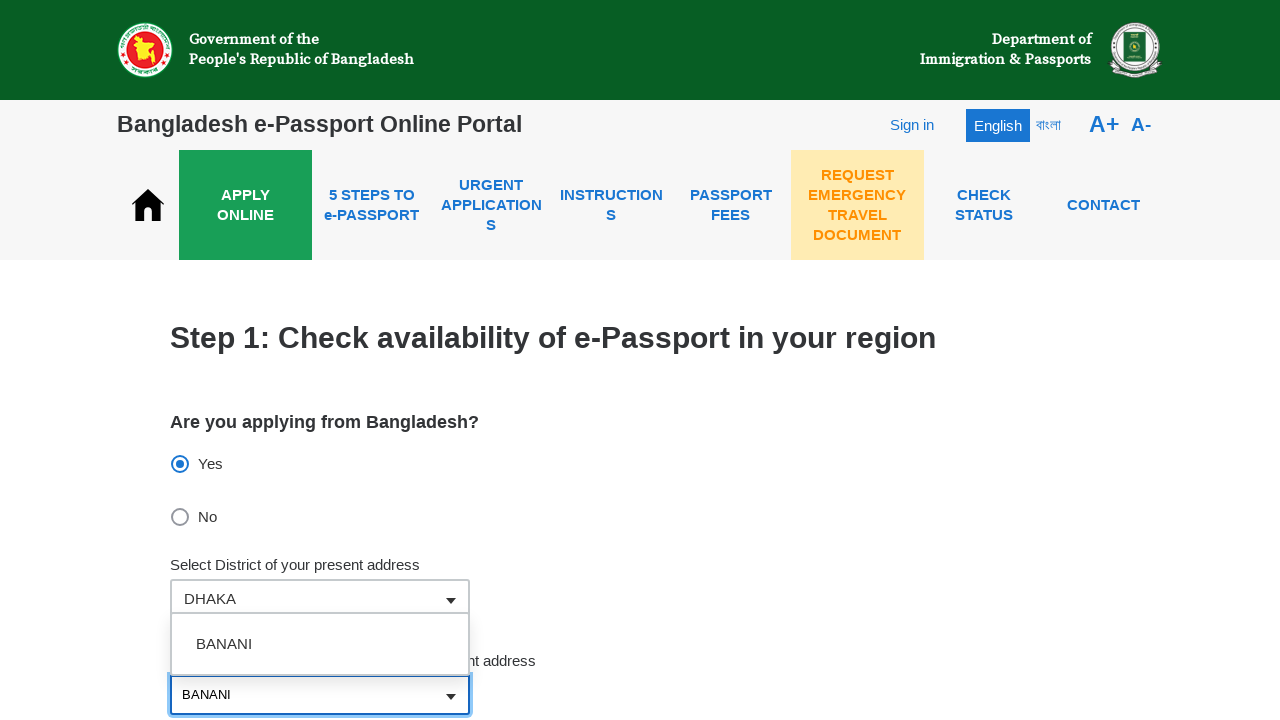

Waited 2 seconds for dropdown suggestions to appear
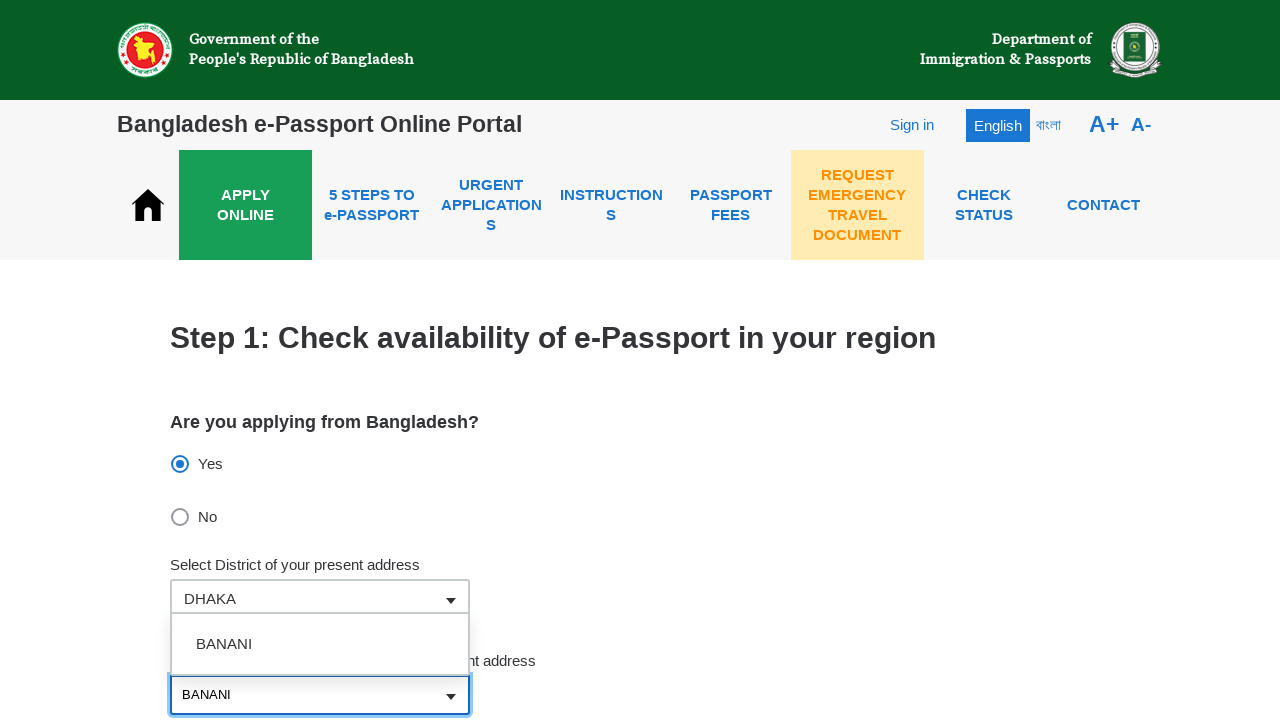

Pressed ArrowDown to navigate dropdown options
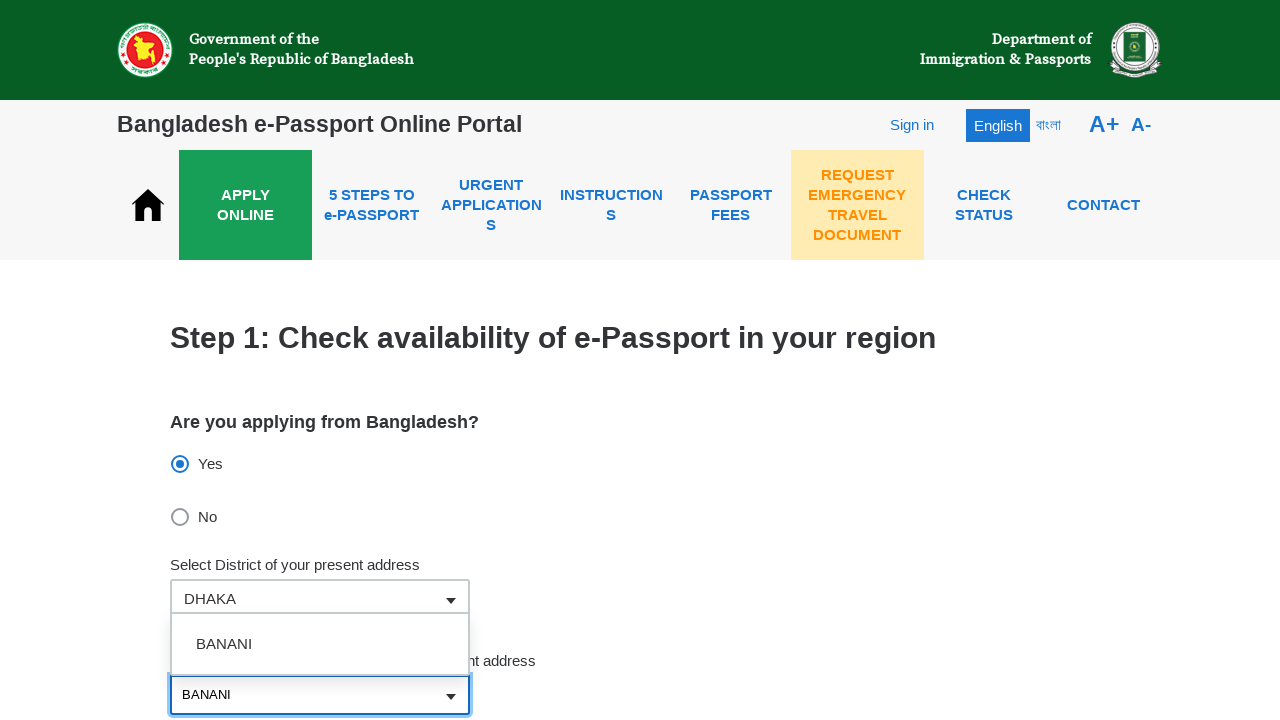

Pressed Enter to select BANANI police station
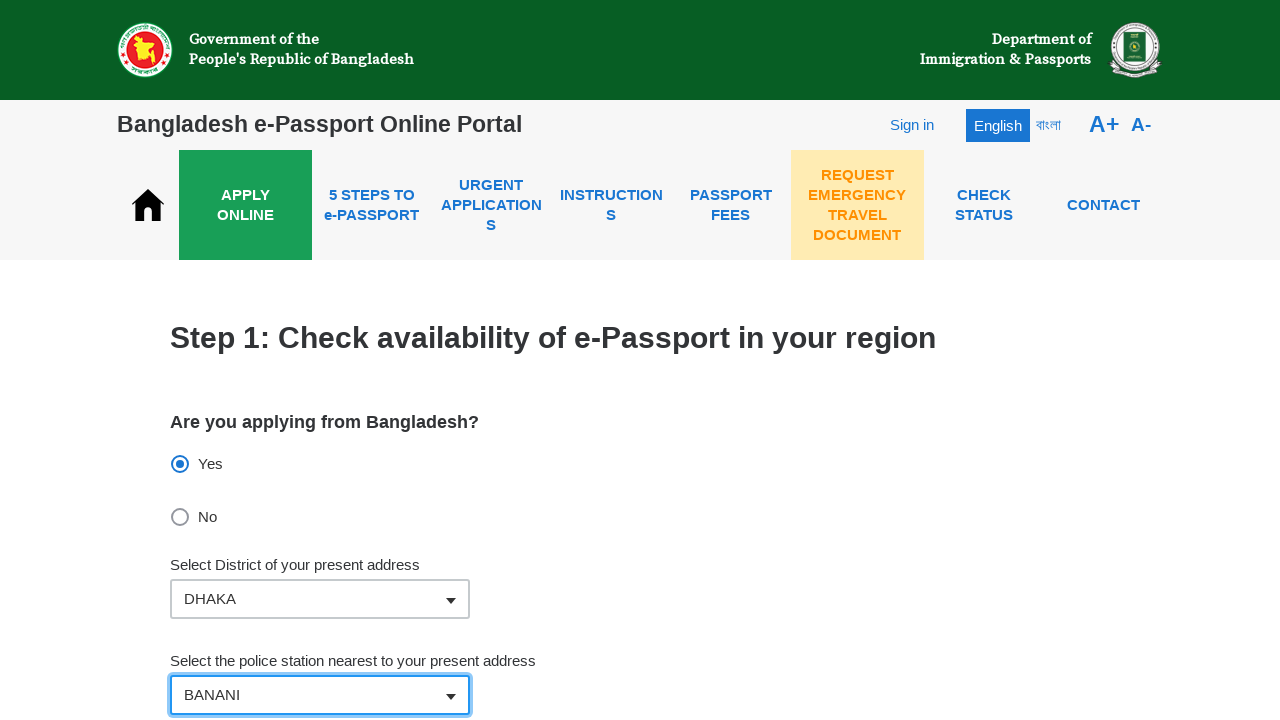

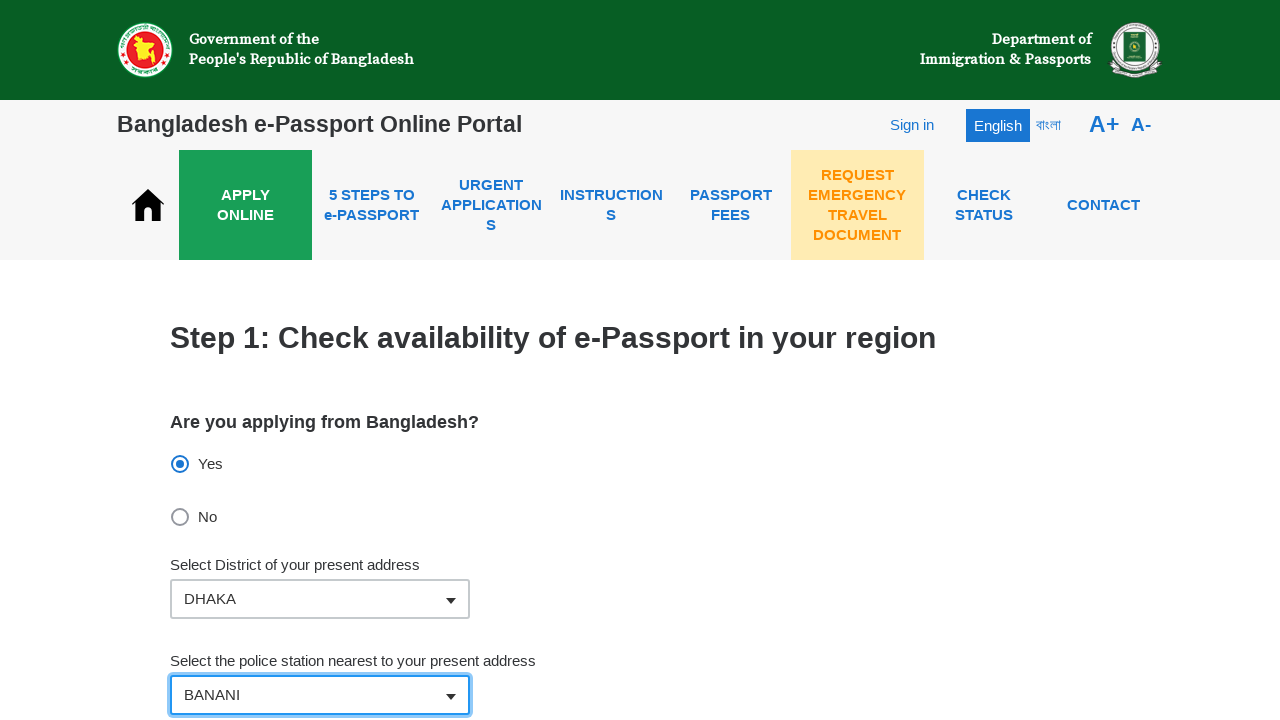